Tests JavaScript alert handling by clicking a button that triggers an alert, accepting it, then reading a value from the page, calculating a mathematical result (log of absolute value of 12*sin(x)), entering the answer, and submitting.

Starting URL: http://suninjuly.github.io/alert_accept.html

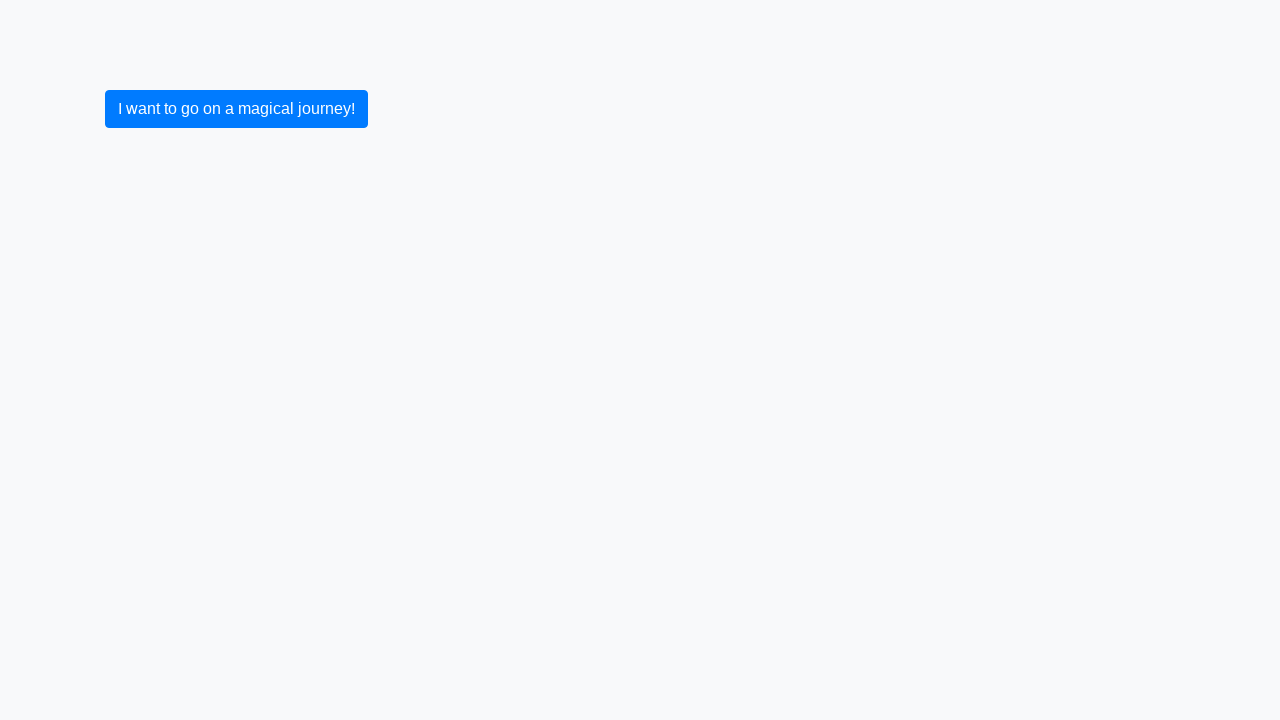

Clicked button to trigger JavaScript alert at (236, 109) on button.btn
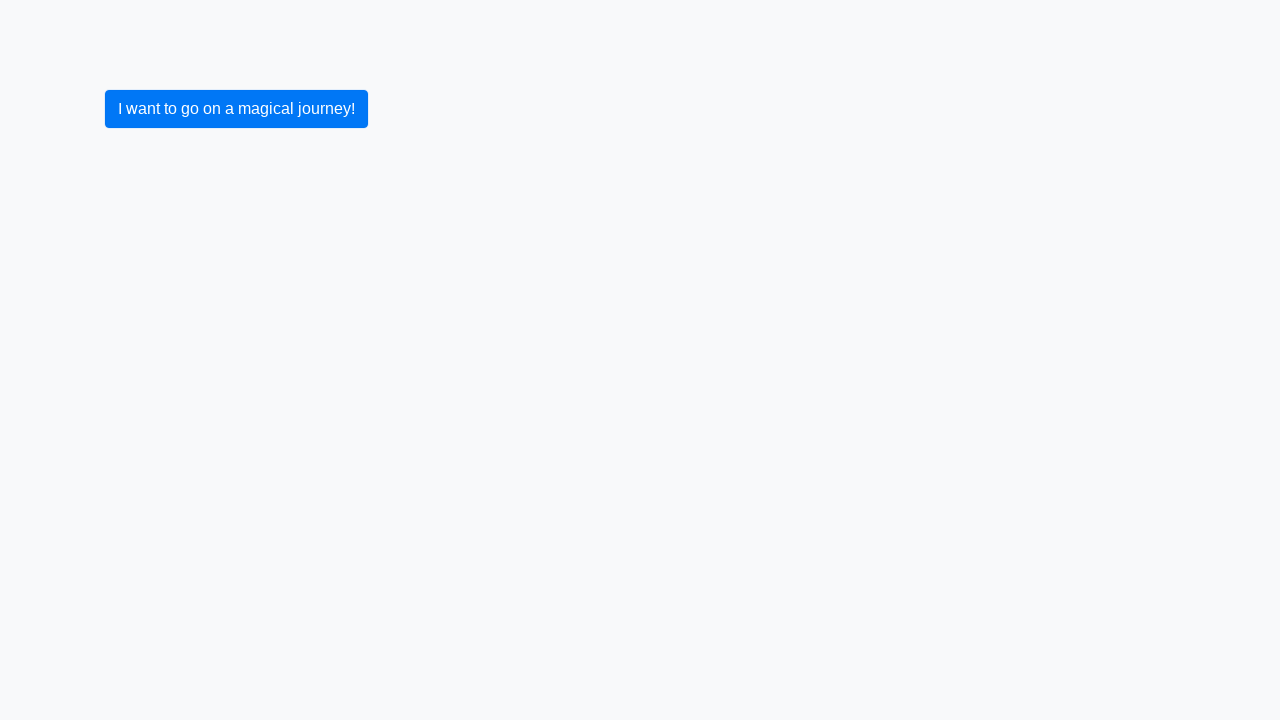

Set up dialog handler to accept alerts
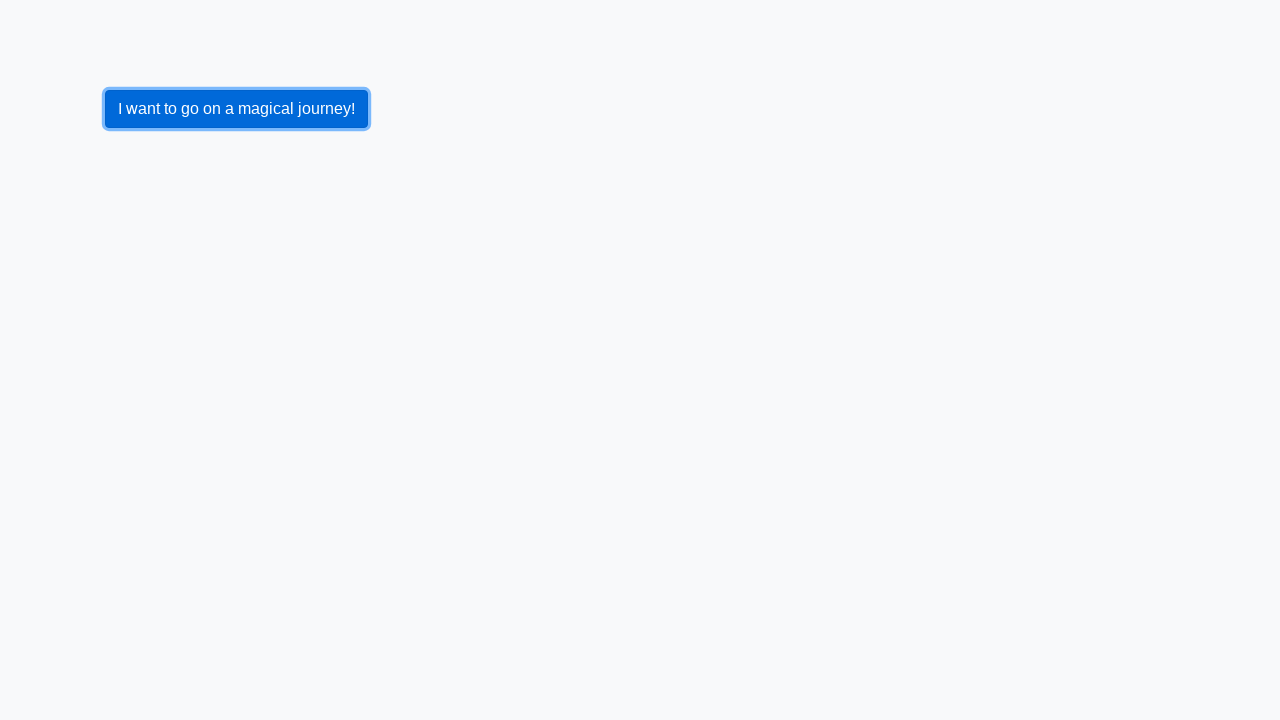

Clicked button again to trigger alert with handler active at (236, 109) on button.btn
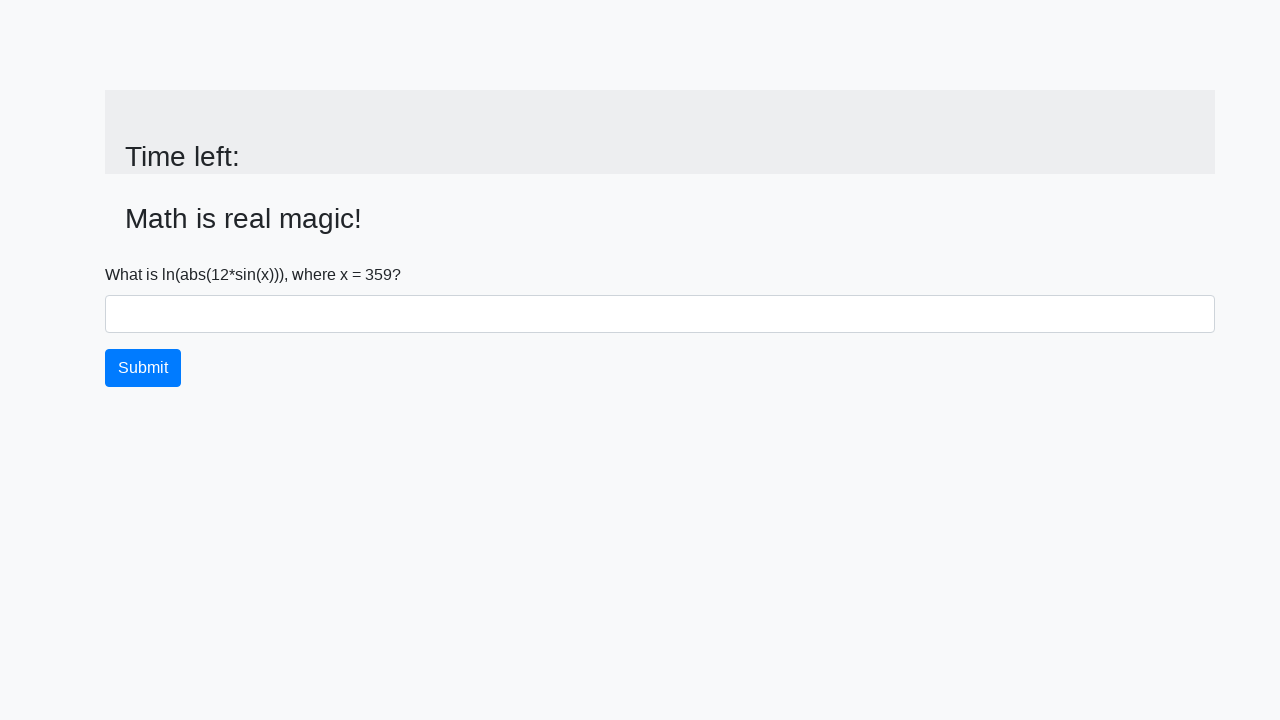

Alert accepted and input value element loaded
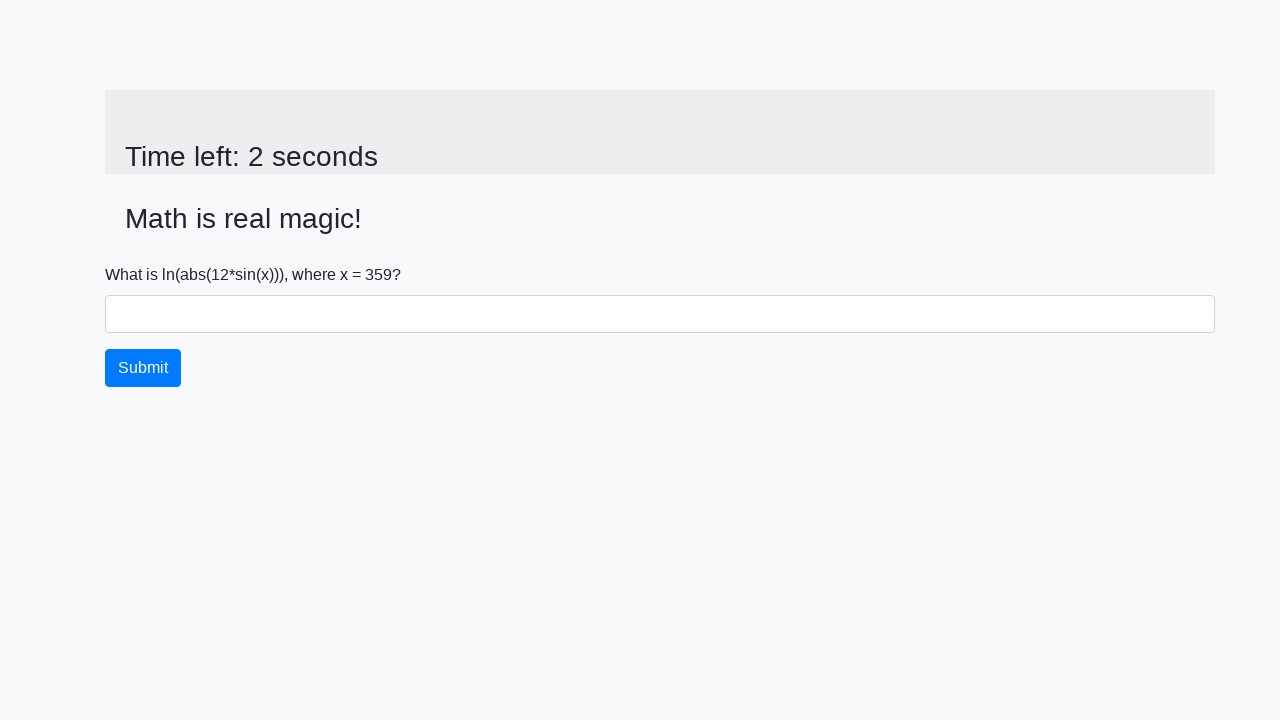

Retrieved x value from page: 359
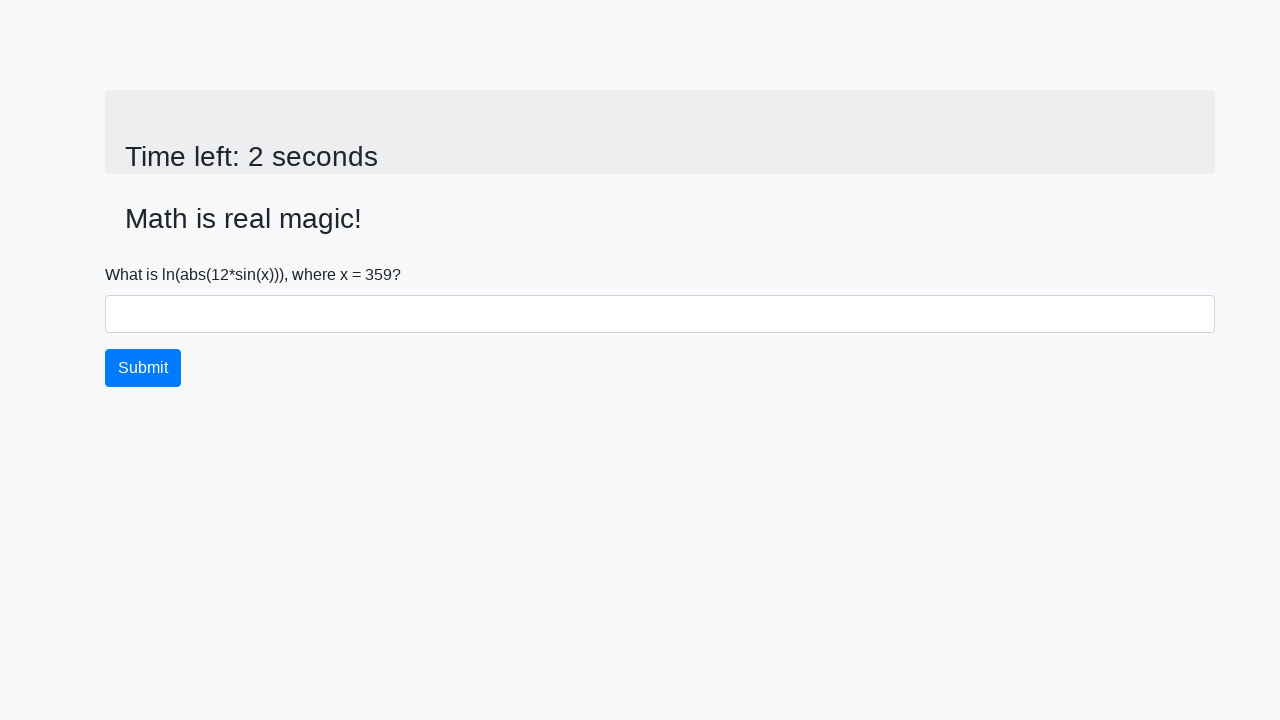

Calculated answer using log(abs(12*sin(x))): 2.2062797203389852
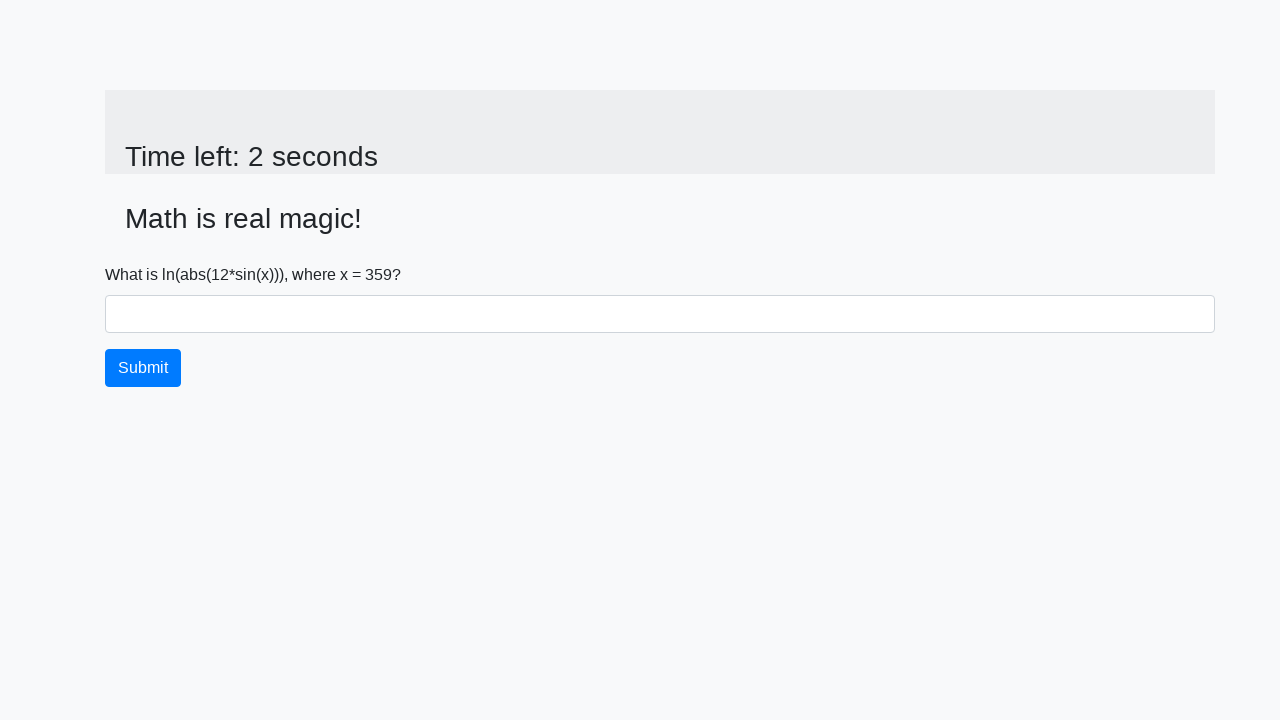

Filled answer field with calculated value: 2.2062797203389852 on #answer
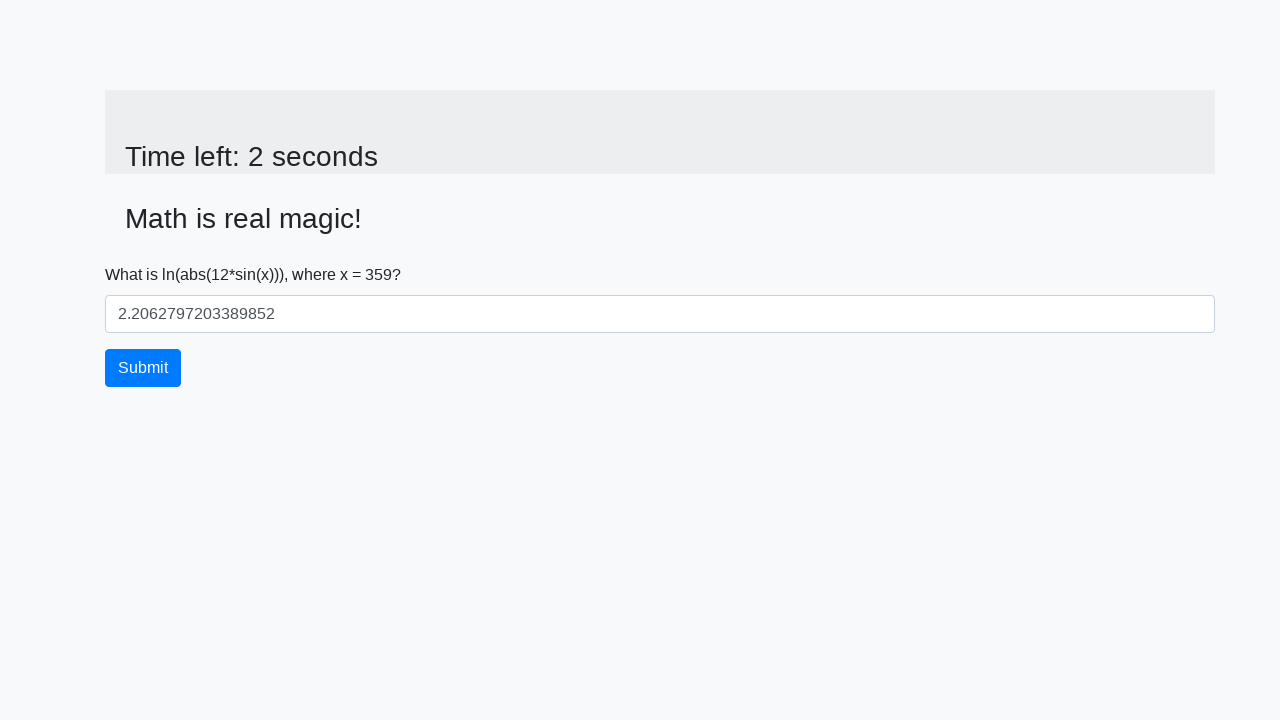

Clicked submit button to complete form at (143, 368) on button.btn
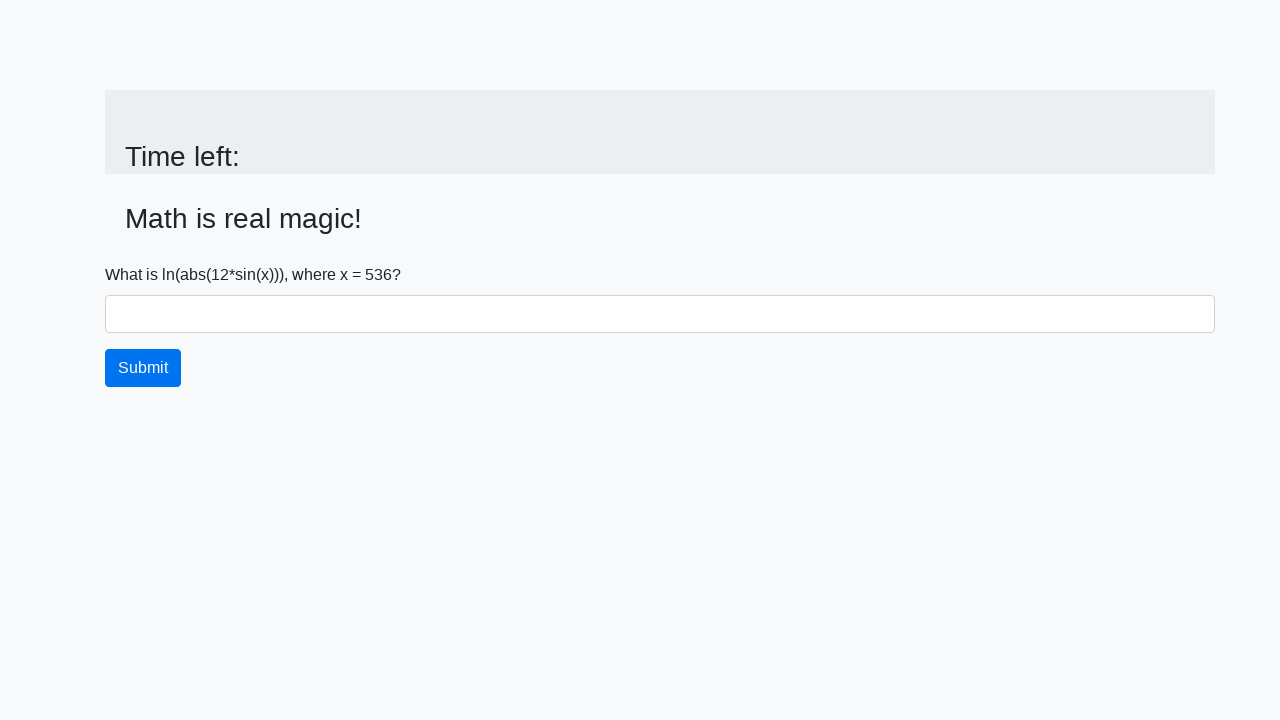

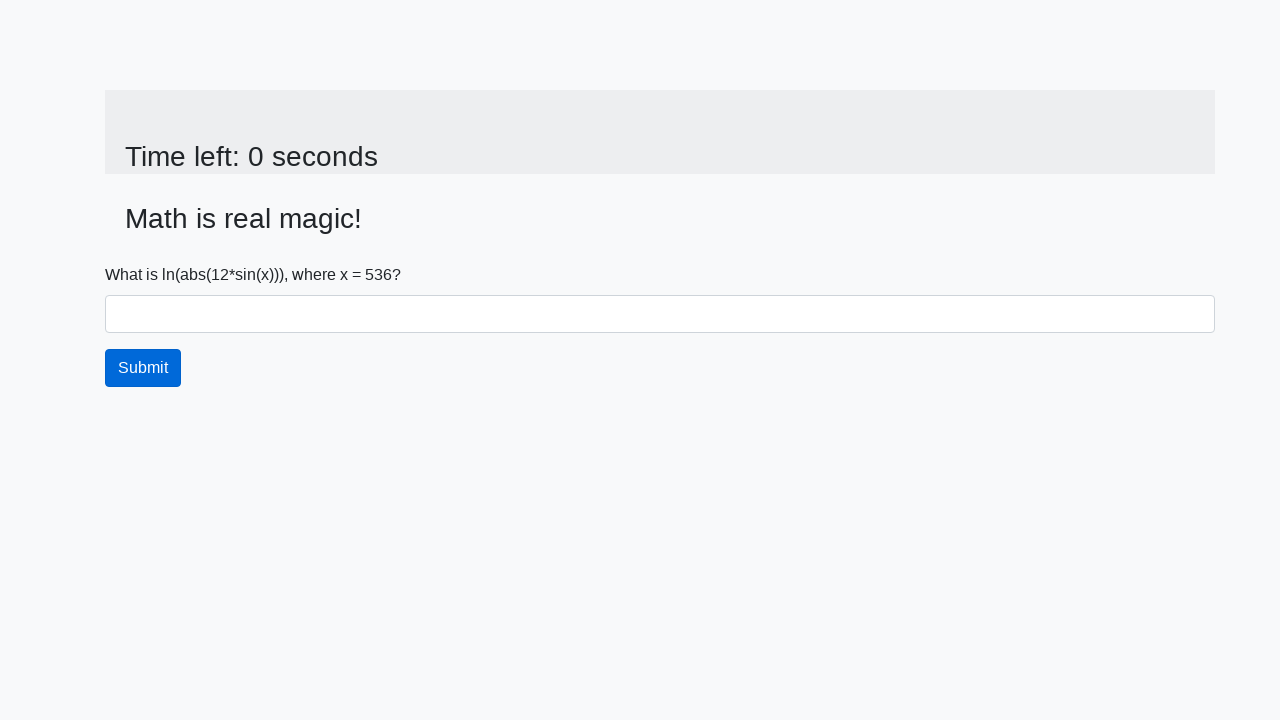